Tests clicking a JavaScript confirm dialog and dismissing it with Cancel, verifying the result message shows the confirmation was cancelled.

Starting URL: https://the-internet.herokuapp.com/javascript_alerts

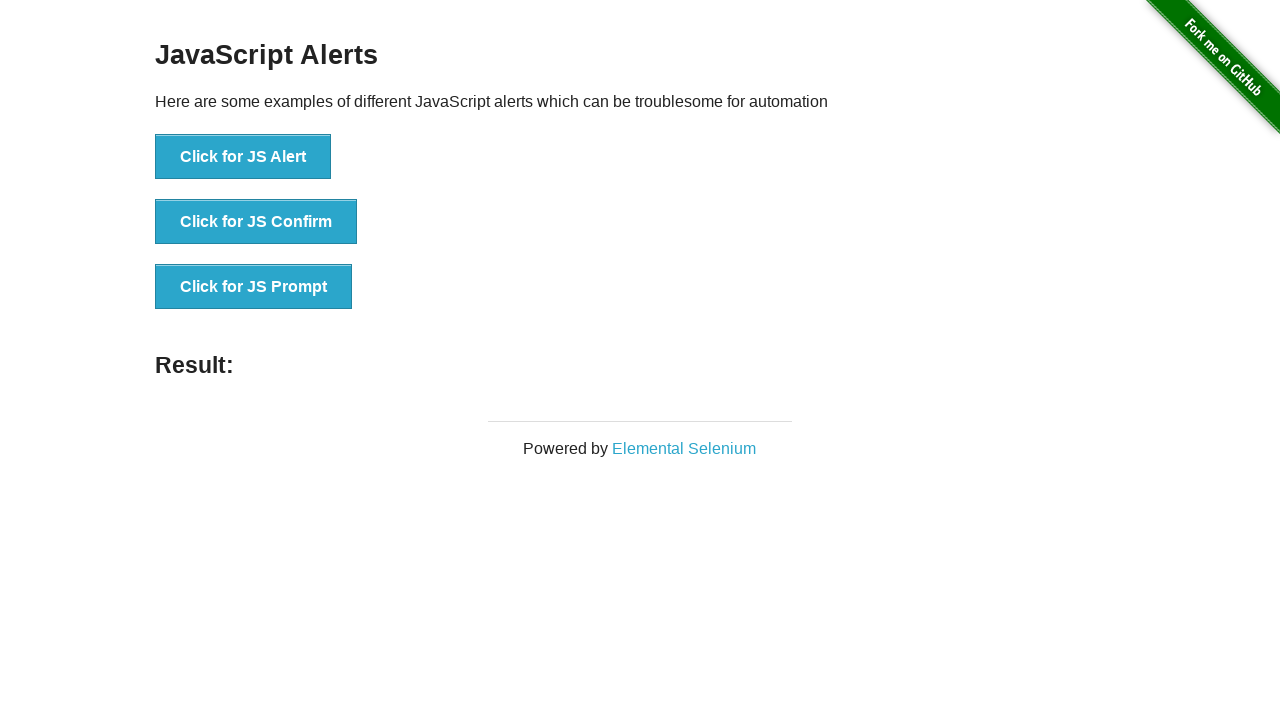

Set up dialog handler to dismiss (cancel) the JavaScript confirm dialog
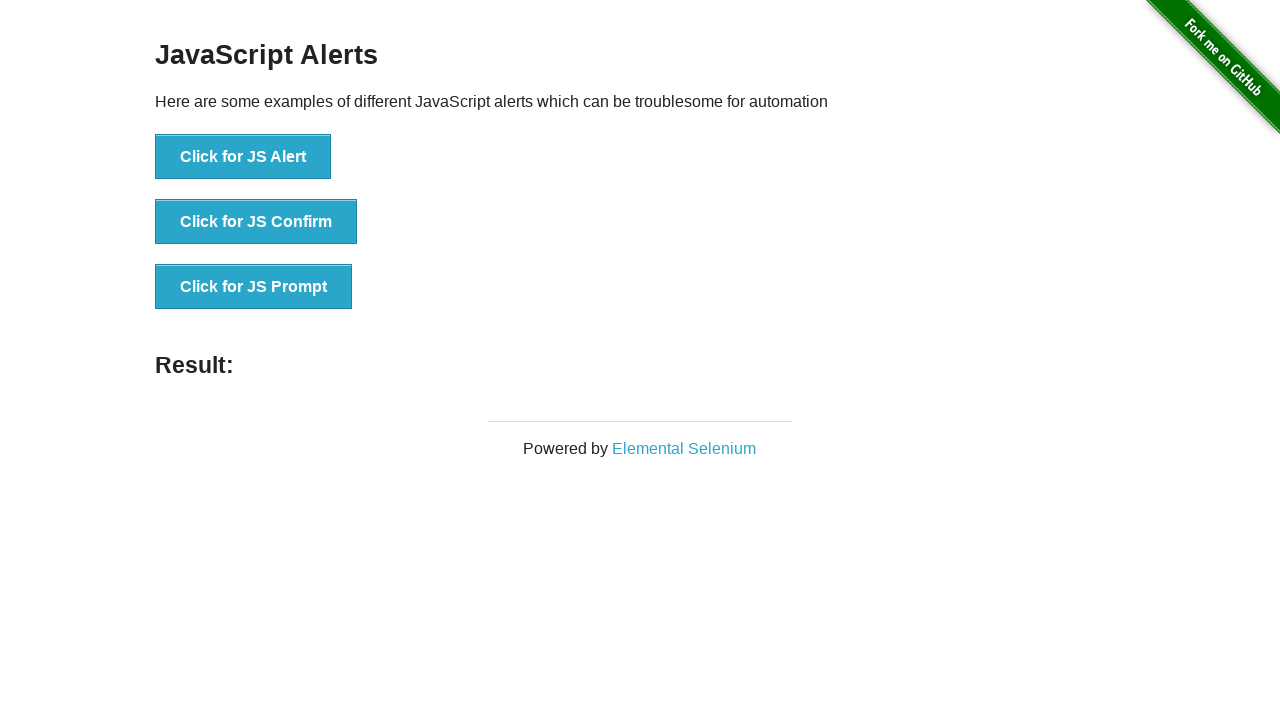

Clicked the JavaScript confirm button at (256, 222) on button[onclick='jsConfirm()']
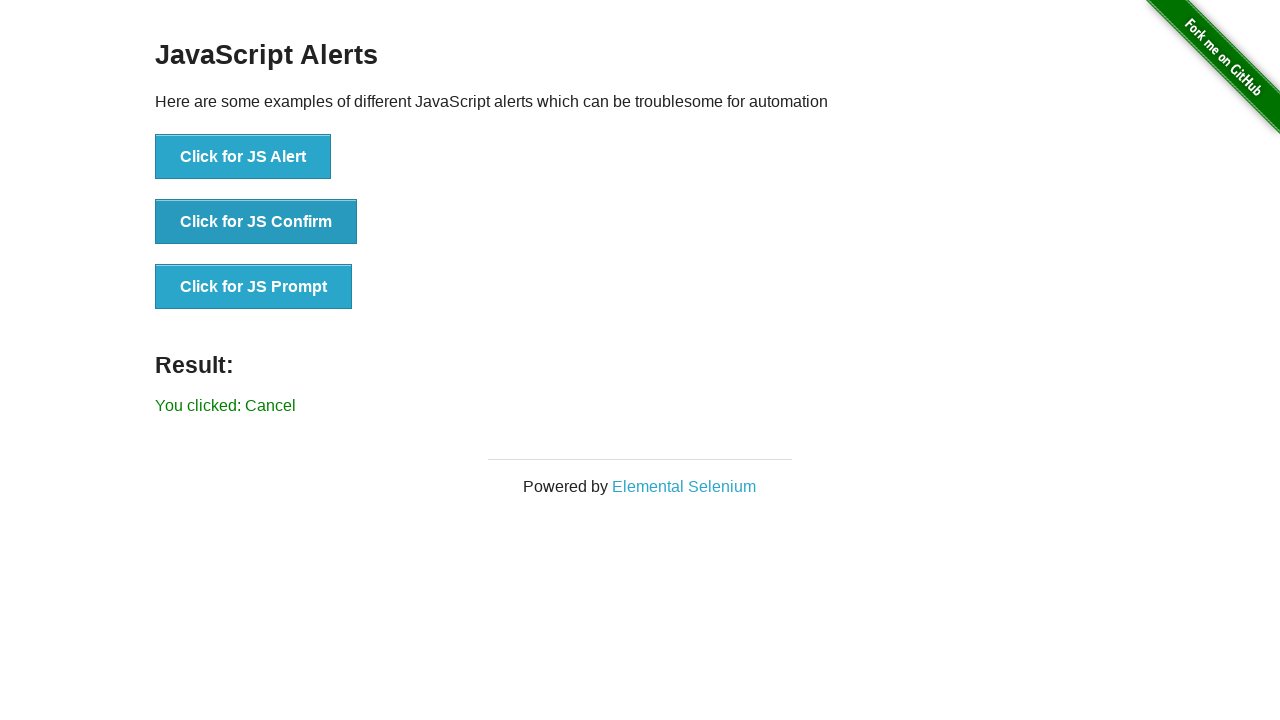

Result message appeared after dismissing the confirm dialog
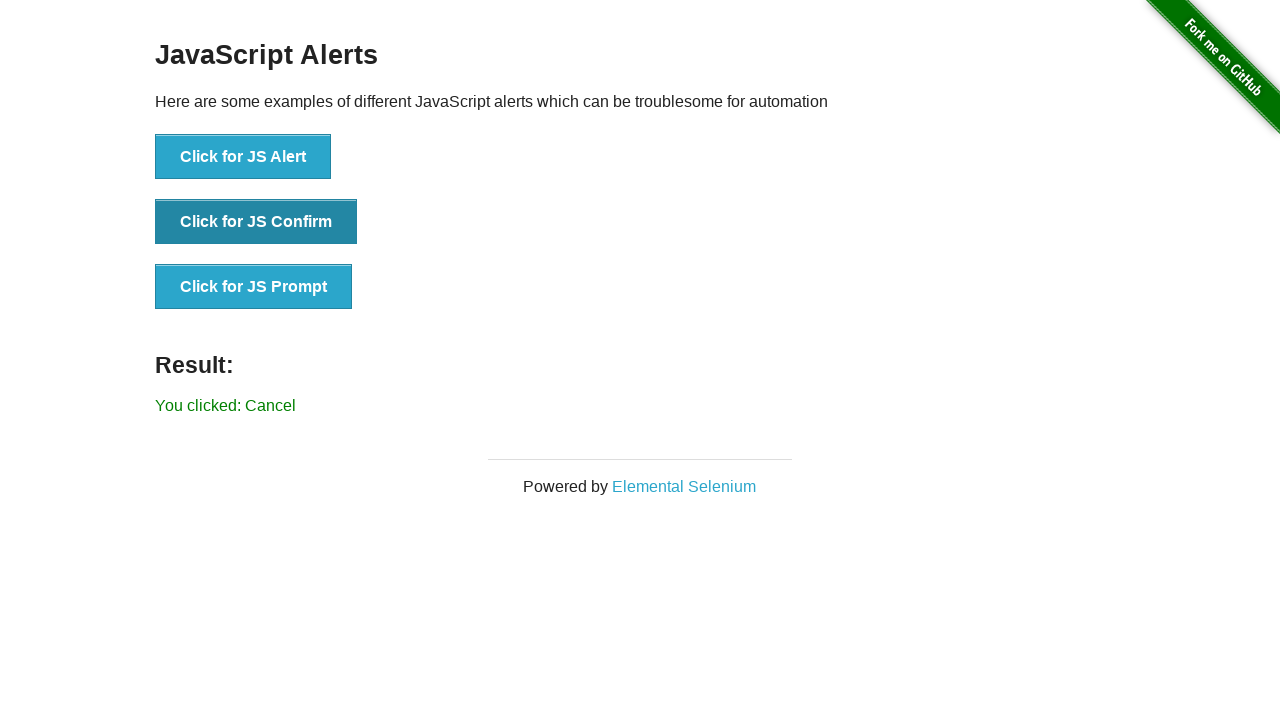

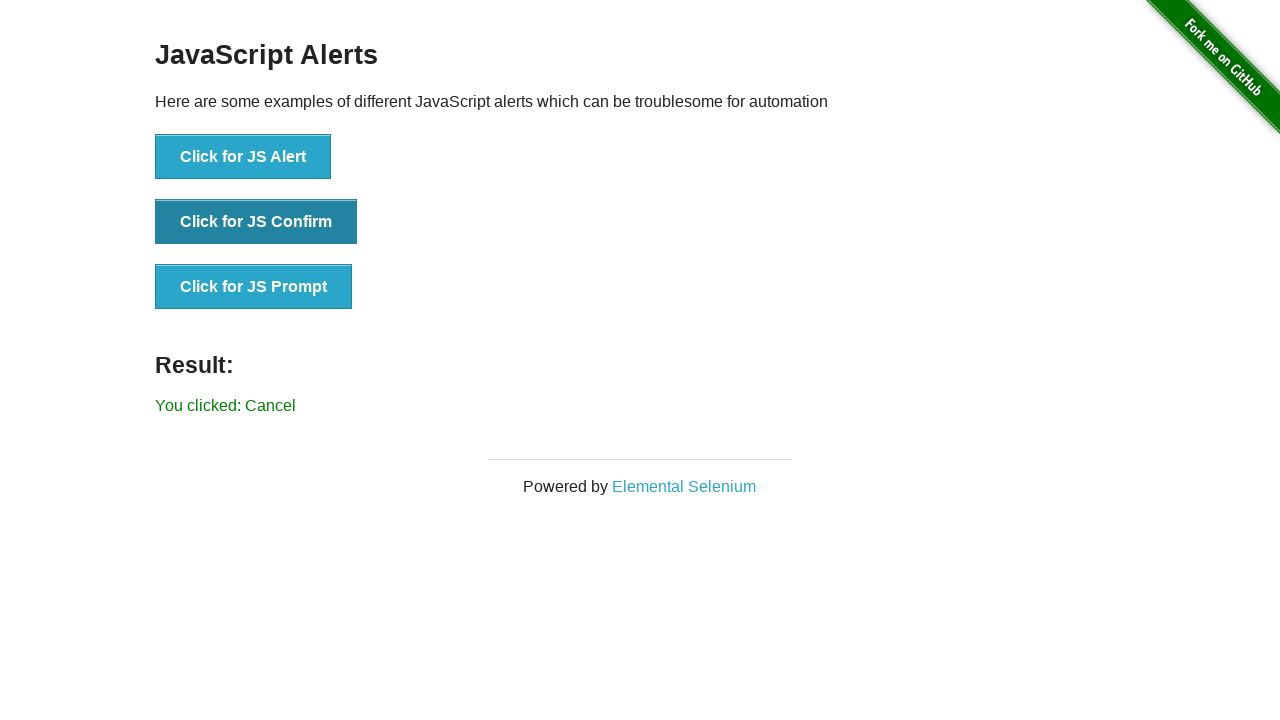